Tests autocomplete dropdown functionality by typing a partial country name and navigating through suggestions using keyboard arrow keys

Starting URL: https://rahulshettyacademy.com/AutomationPractice/

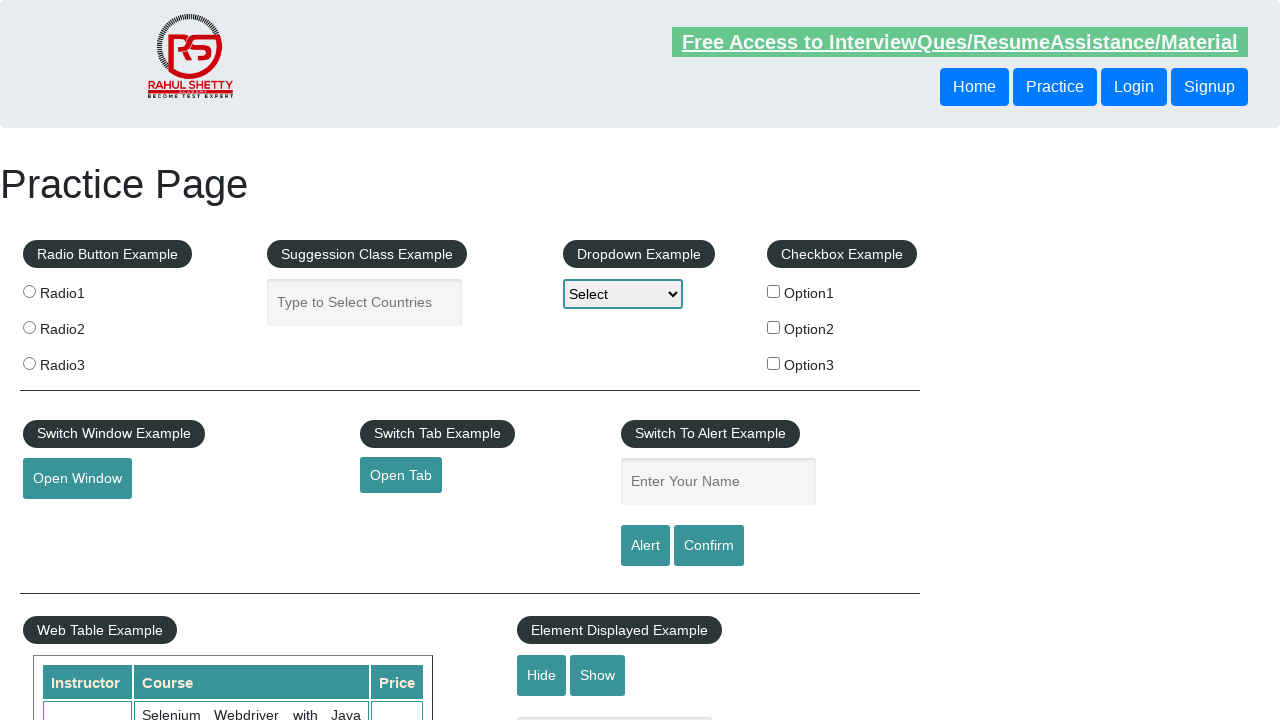

Typed 'Ind' in autocomplete field to trigger suggestions on #autocomplete
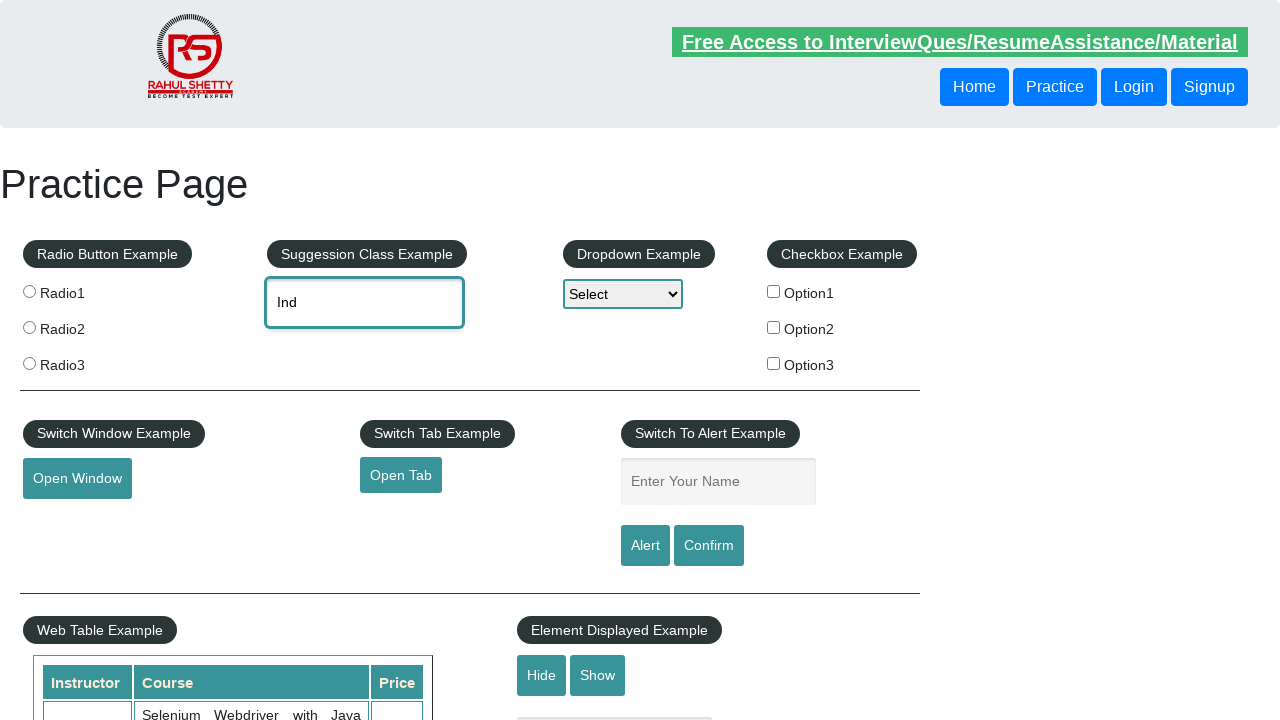

Waited 2 seconds for autocomplete suggestions to appear
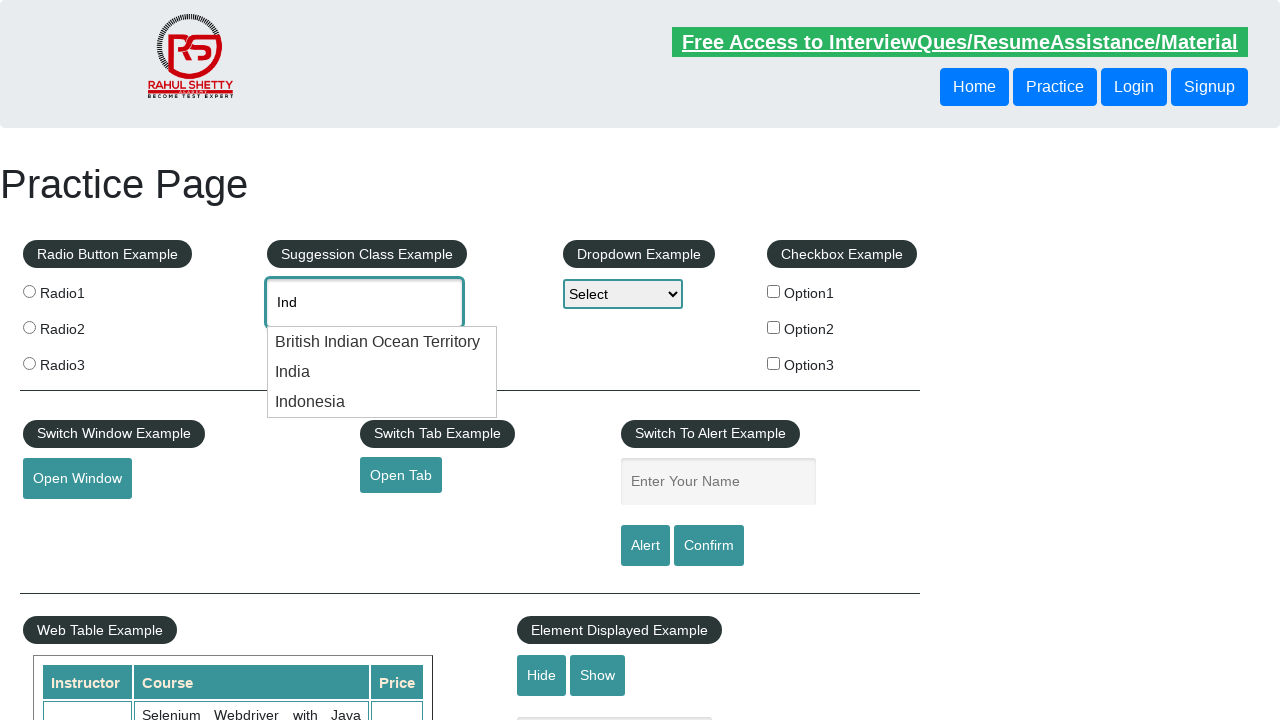

Pressed ArrowDown to navigate to first suggestion on #autocomplete
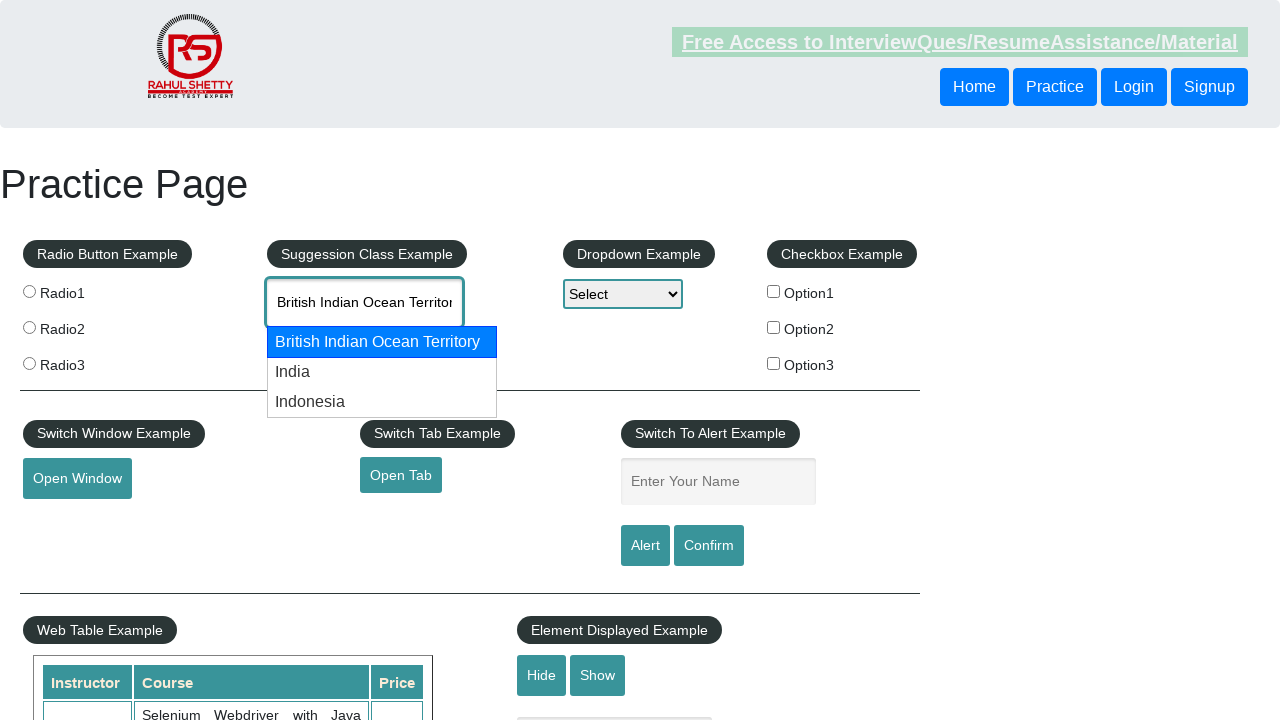

Pressed ArrowDown again to navigate to second suggestion on #autocomplete
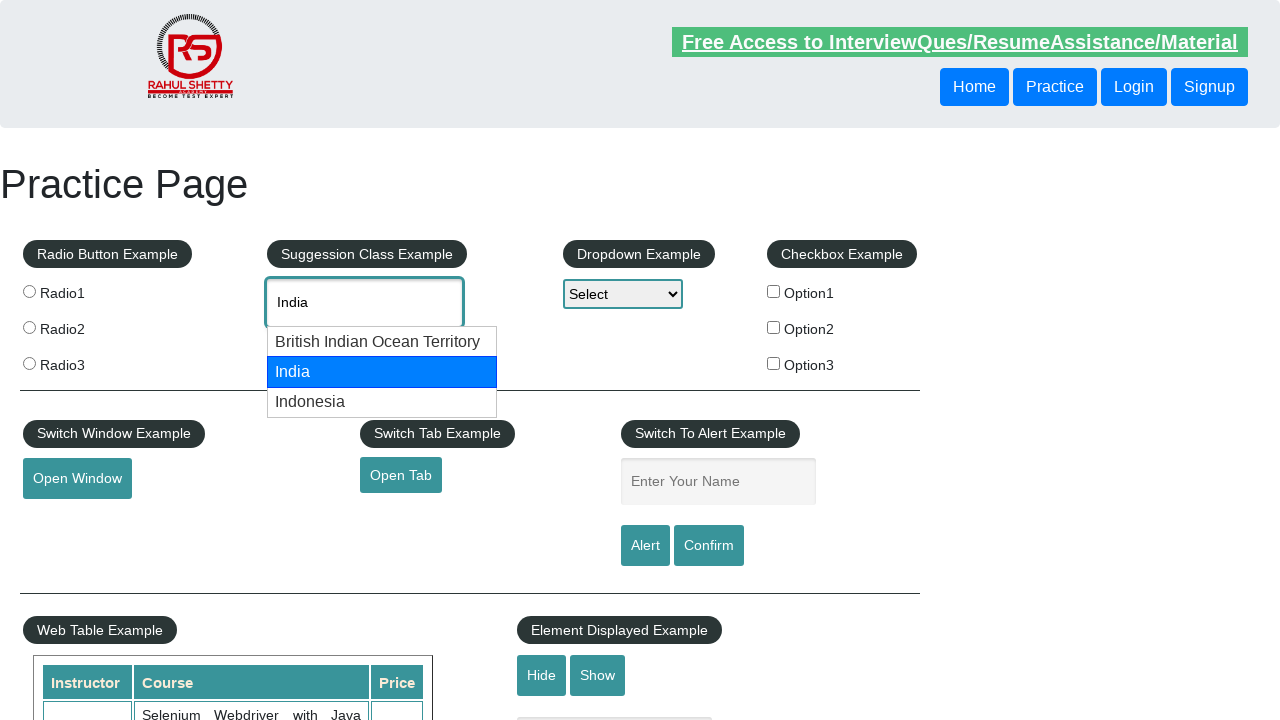

Verified that autocomplete field has a value longer than 3 characters
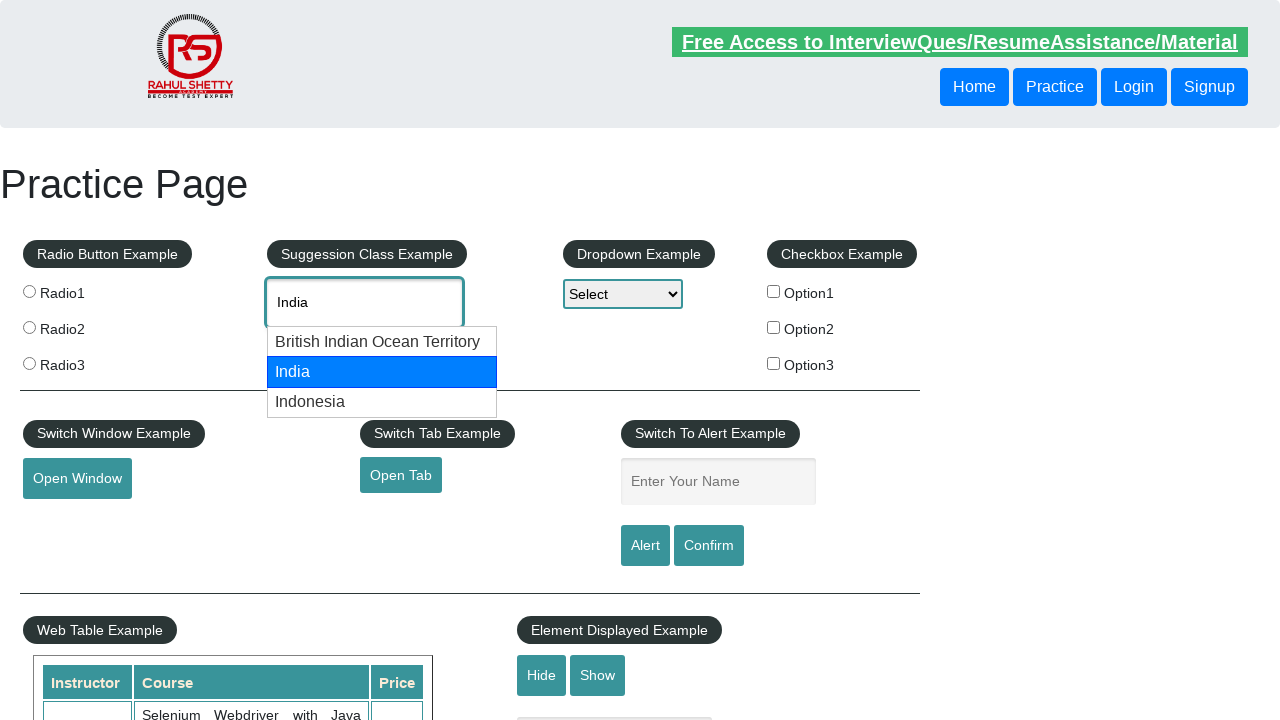

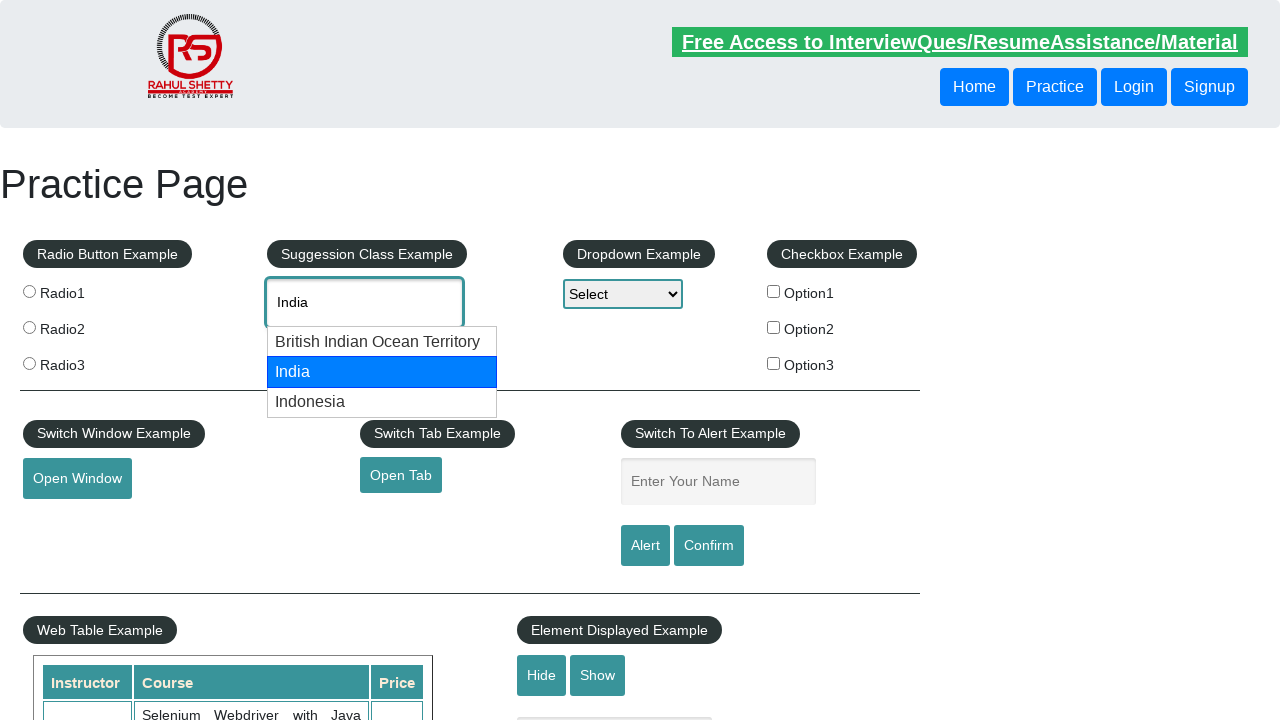